Tests login failure scenario by attempting to login with a locked out user account and verifying the error message is displayed

Starting URL: https://www.saucedemo.com/

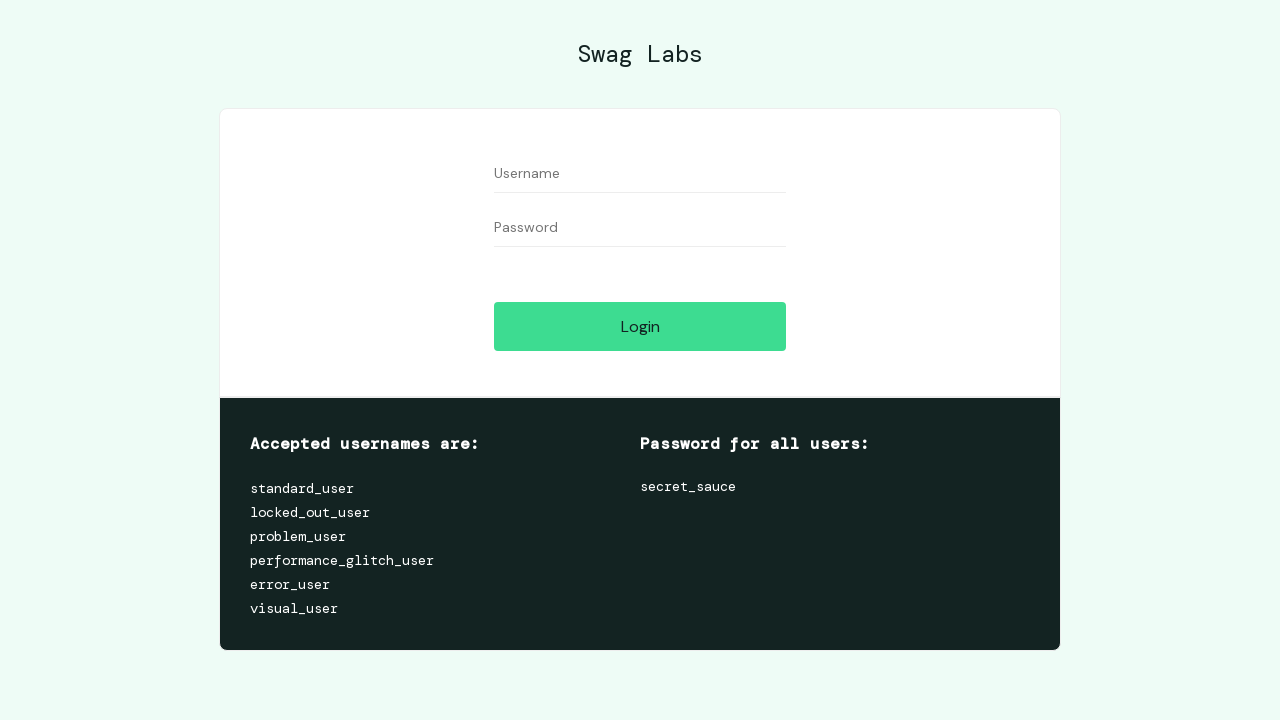

Login button is present and visible
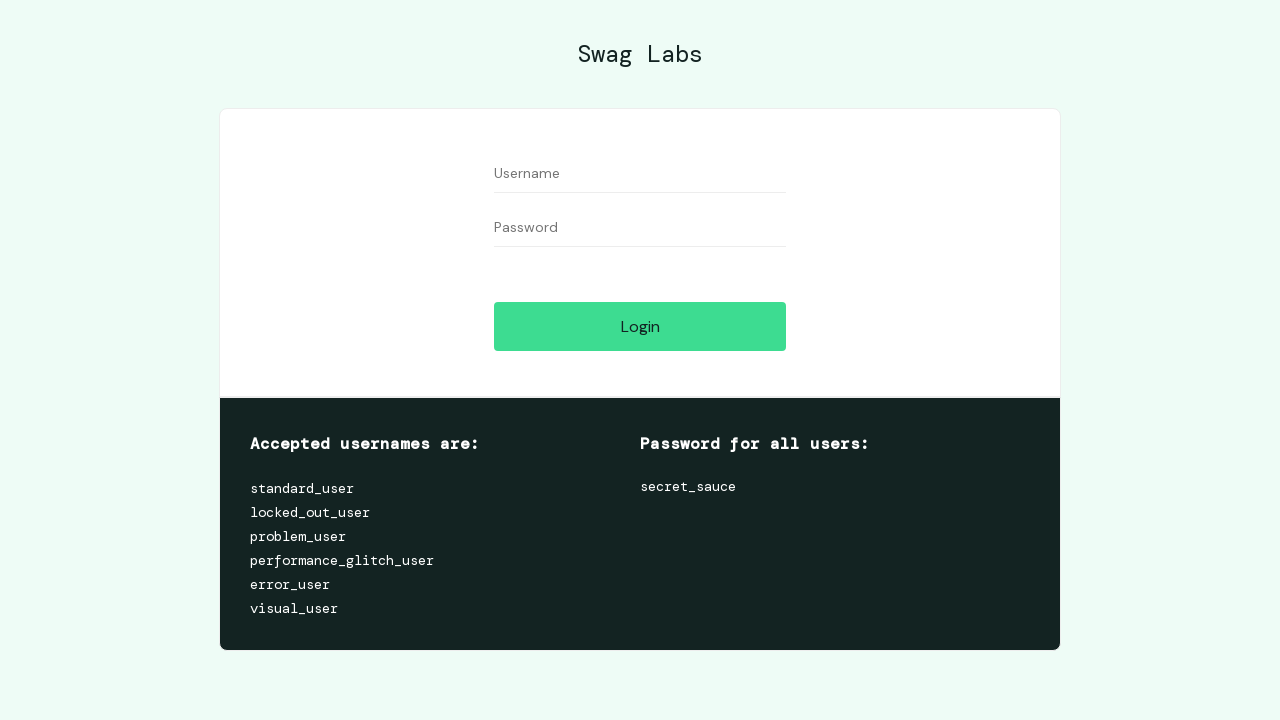

Filled username field with 'locked_out_user' on #user-name
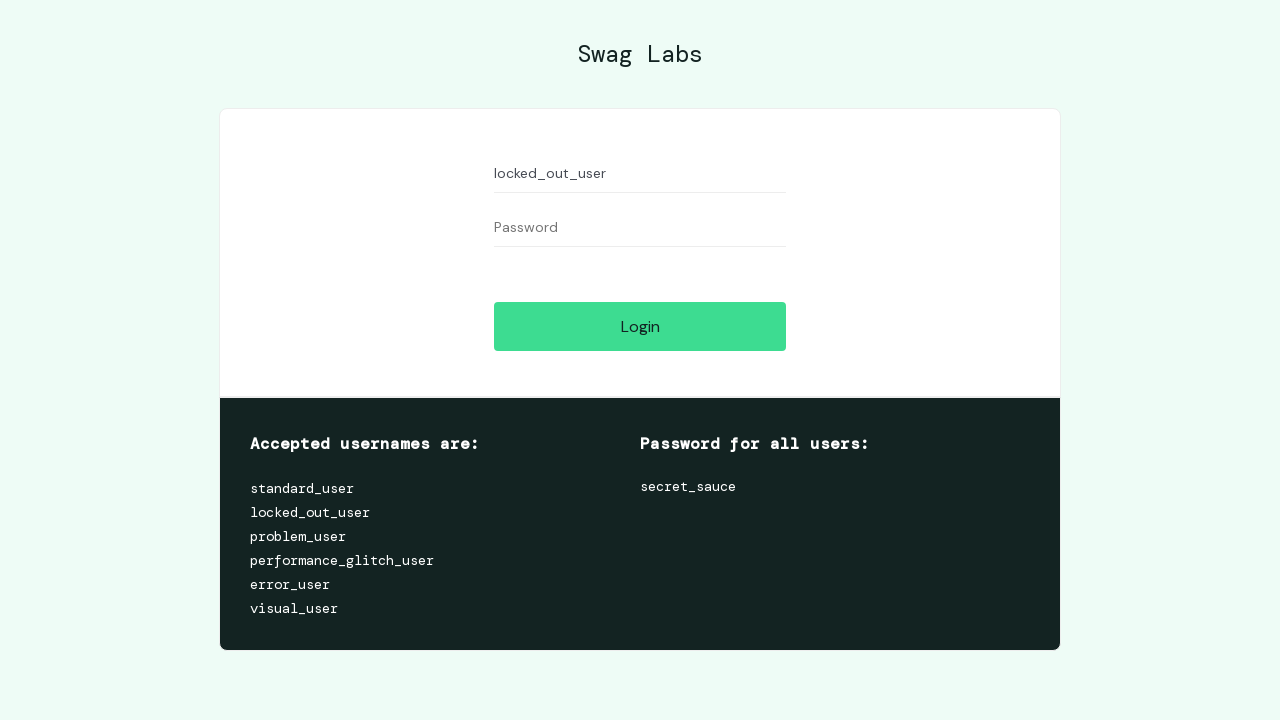

Filled password field with 'secret_sauce' on #password
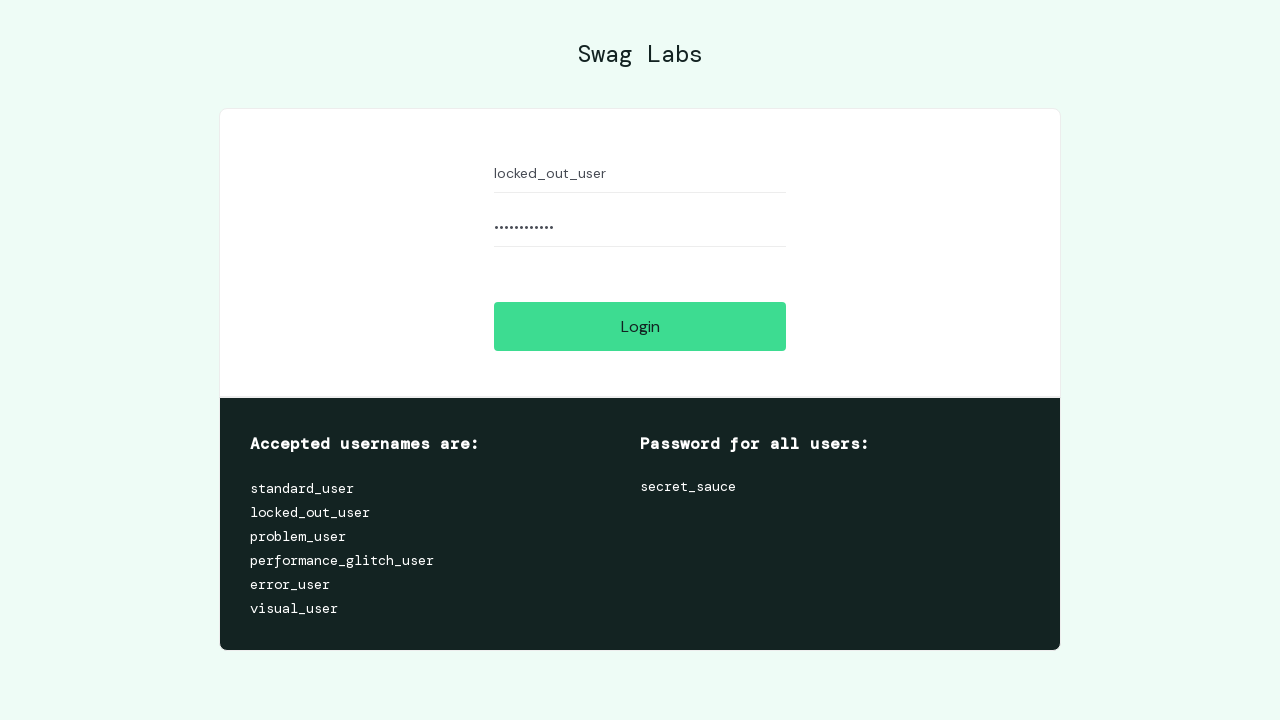

Clicked login button to attempt authentication at (640, 326) on #login-button
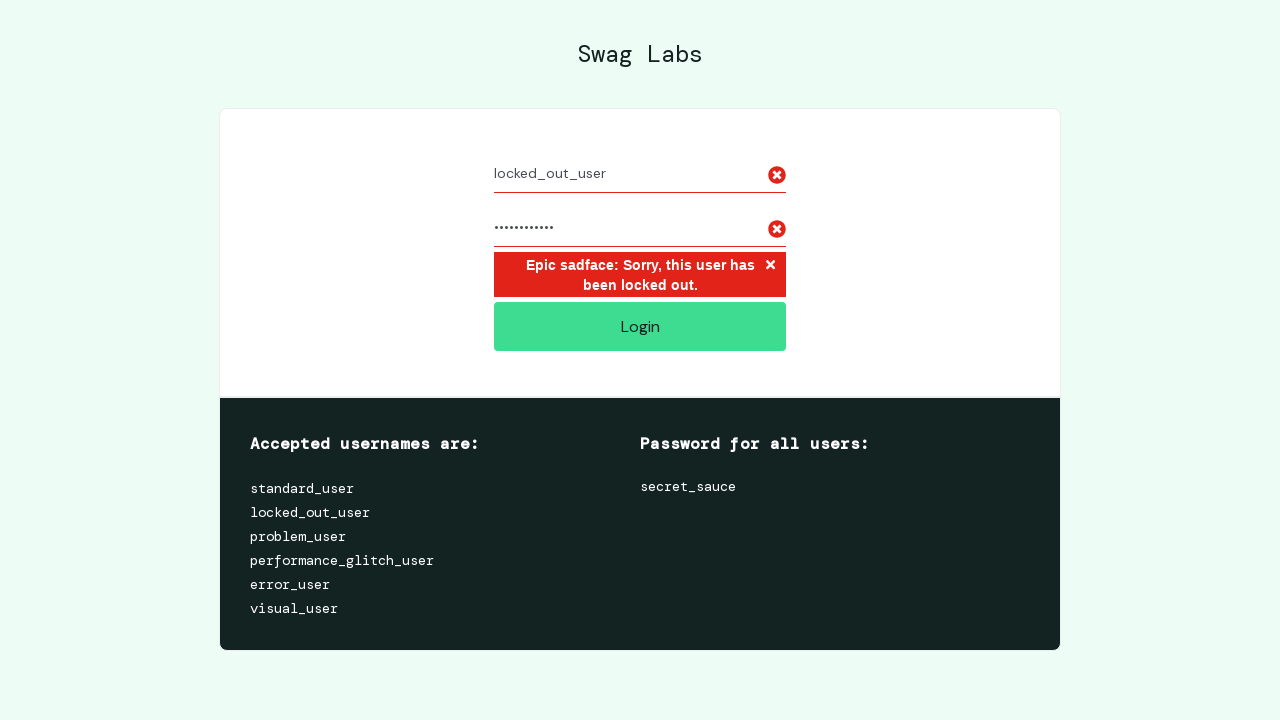

Error message 'Epic sadface: Sorry, this user has been locked out.' appeared as expected
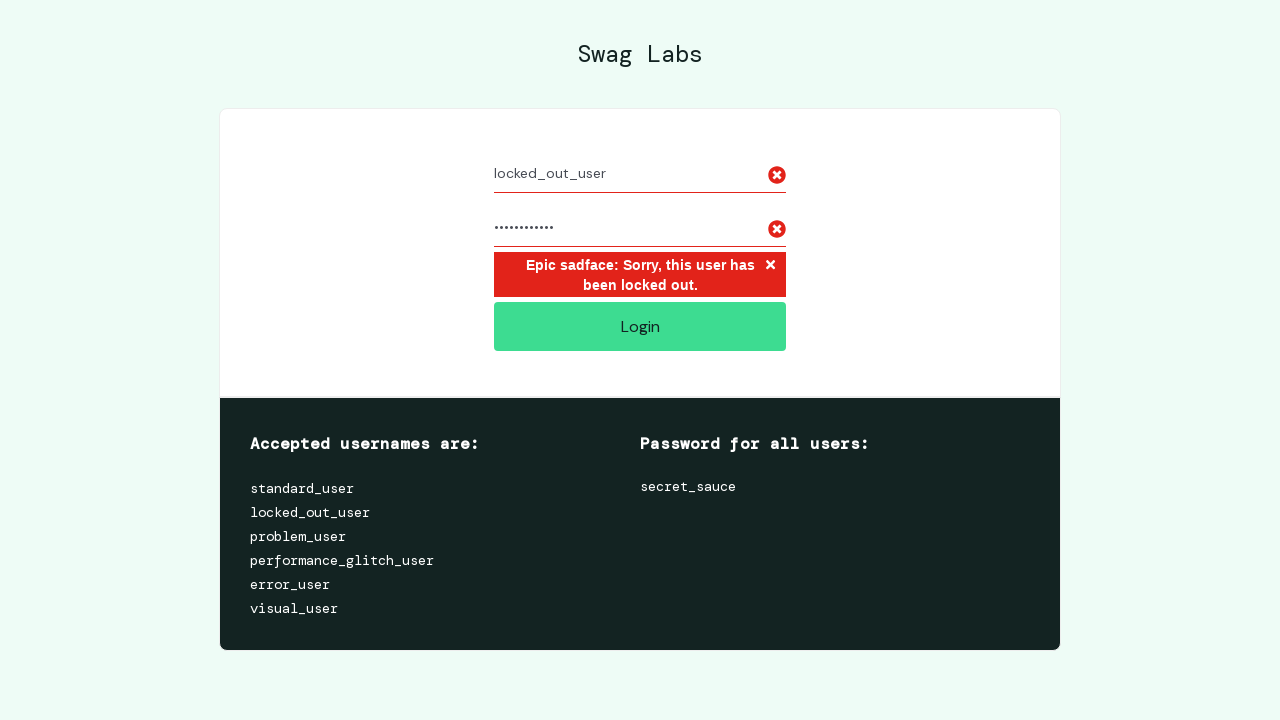

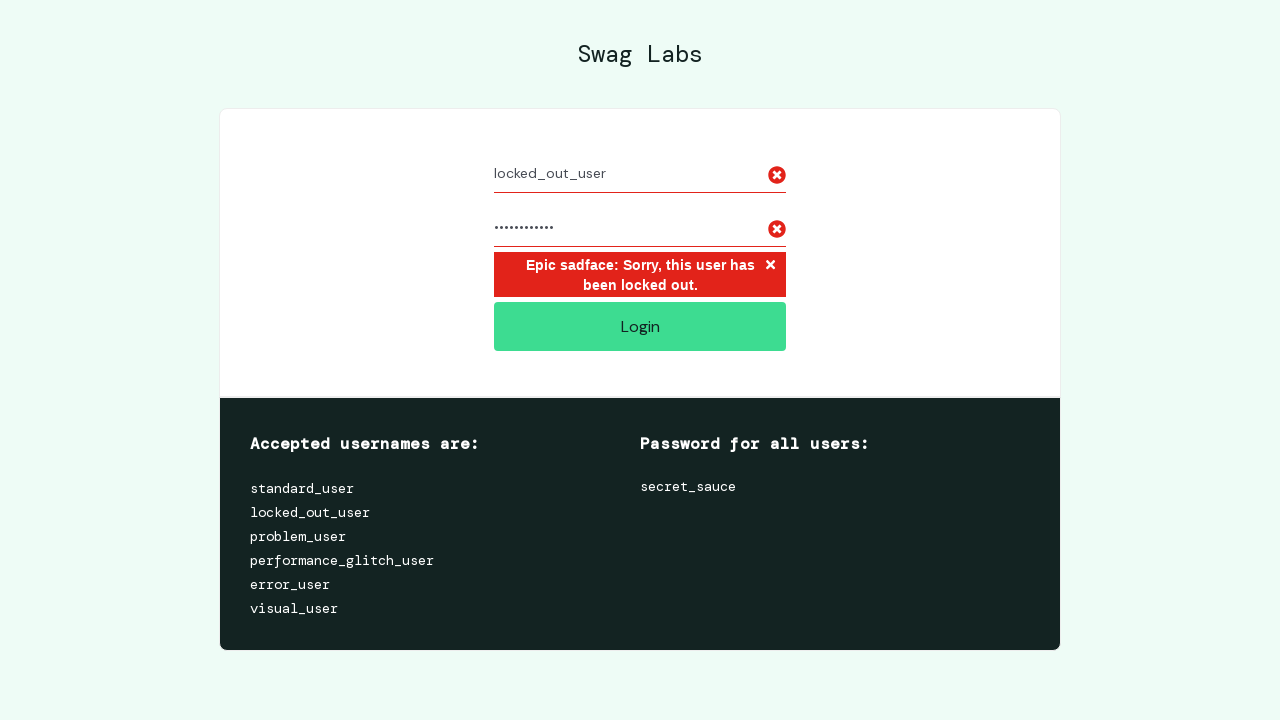